Tests adding and removing elements by clicking an "Add Element" button, then clicking the "Delete" button that appears, and verifying the delete button is removed.

Starting URL: https://the-internet.herokuapp.com/add_remove_elements/

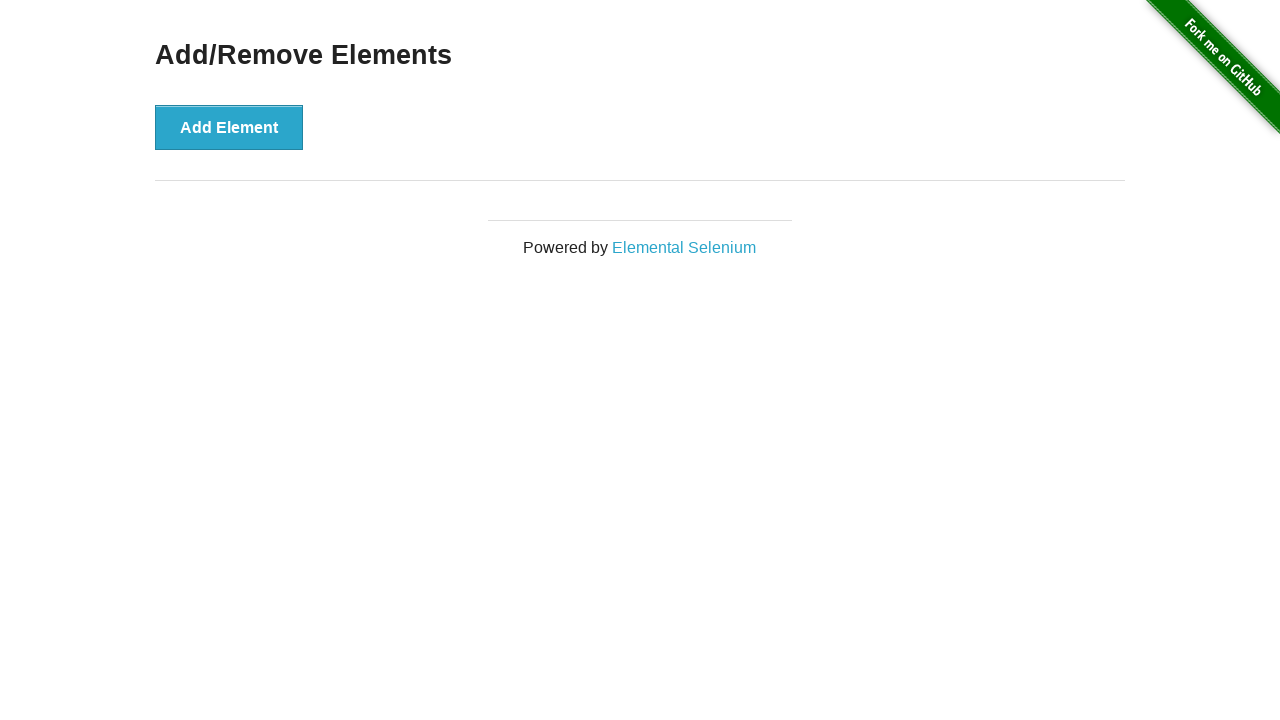

Clicked 'Add Element' button at (229, 127) on xpath=//button[text()='Add Element']
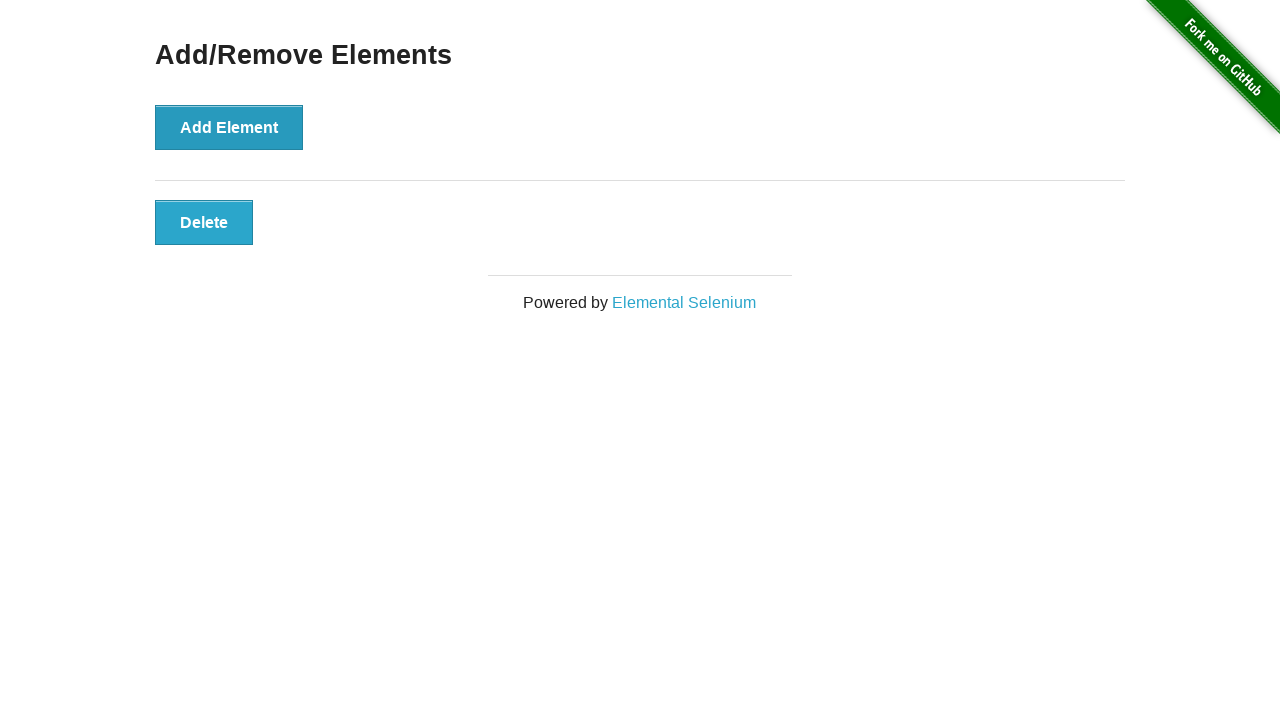

Delete button appeared after adding element
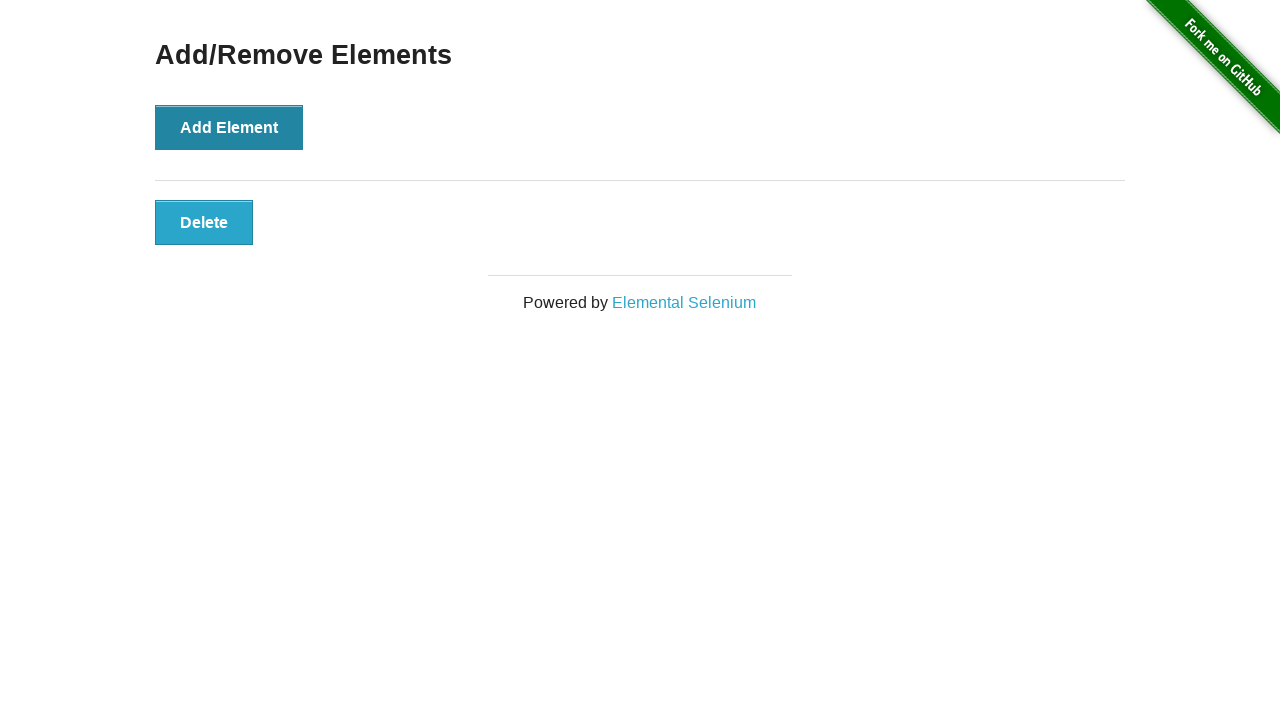

Clicked 'Delete' button to remove element at (204, 222) on xpath=//button[text()='Delete']
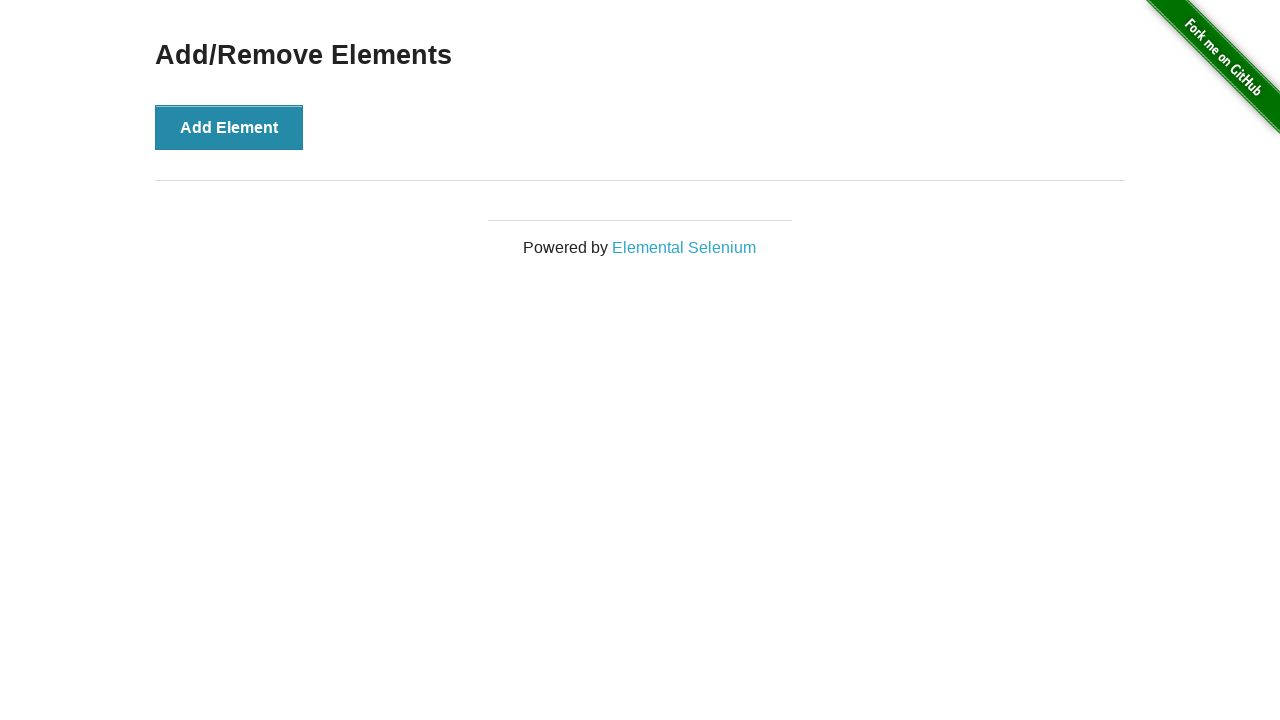

Verified delete button is no longer present
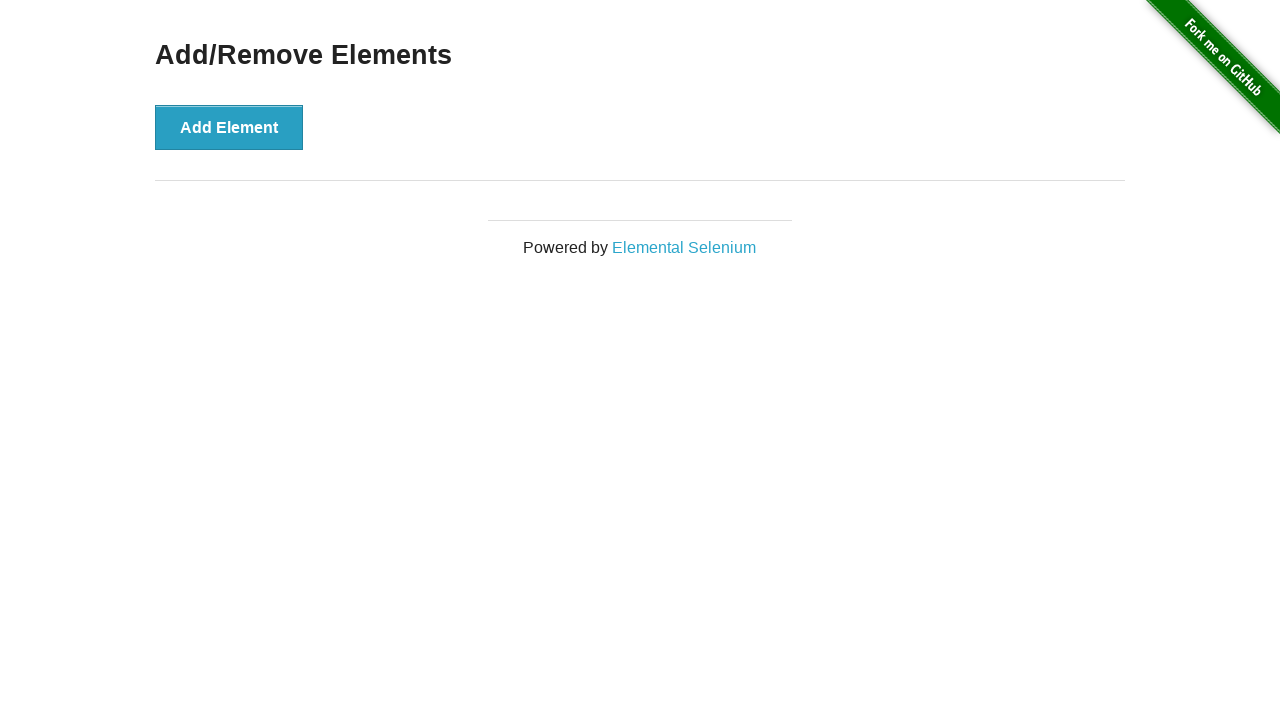

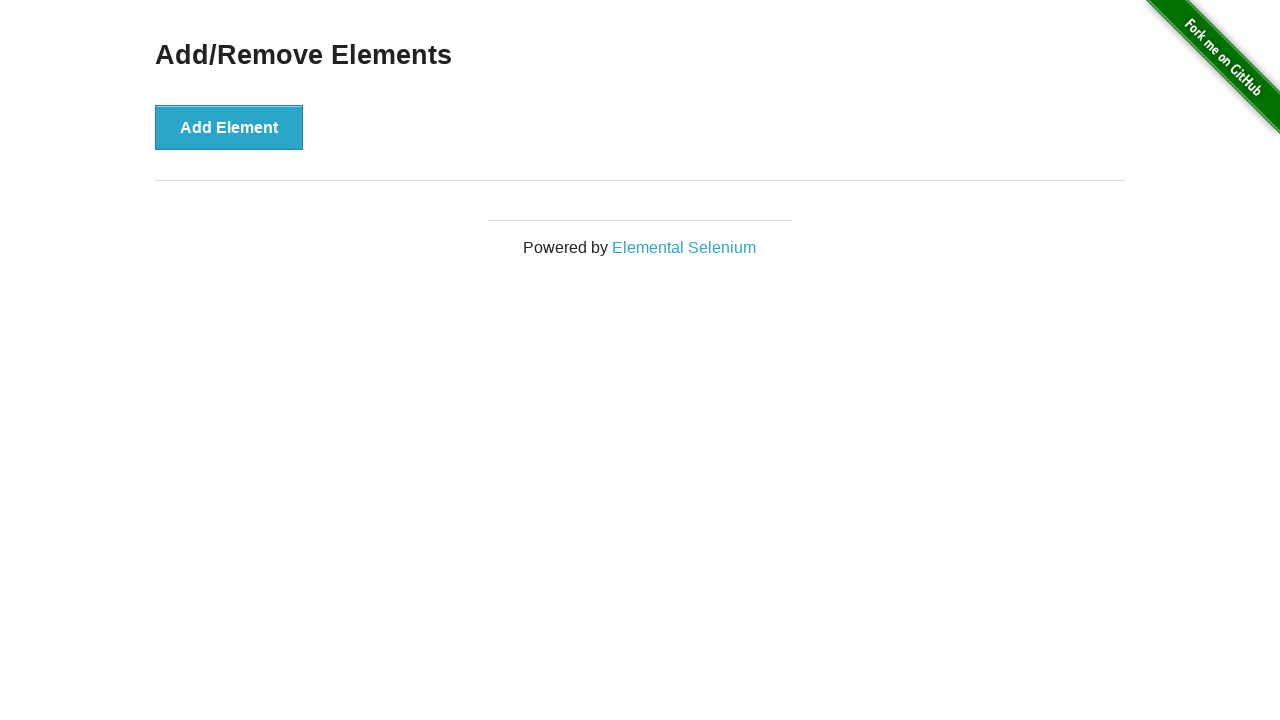